Tests signup validation with invalid username (less than 3 characters)

Starting URL: https://selenium-blog.herokuapp.com

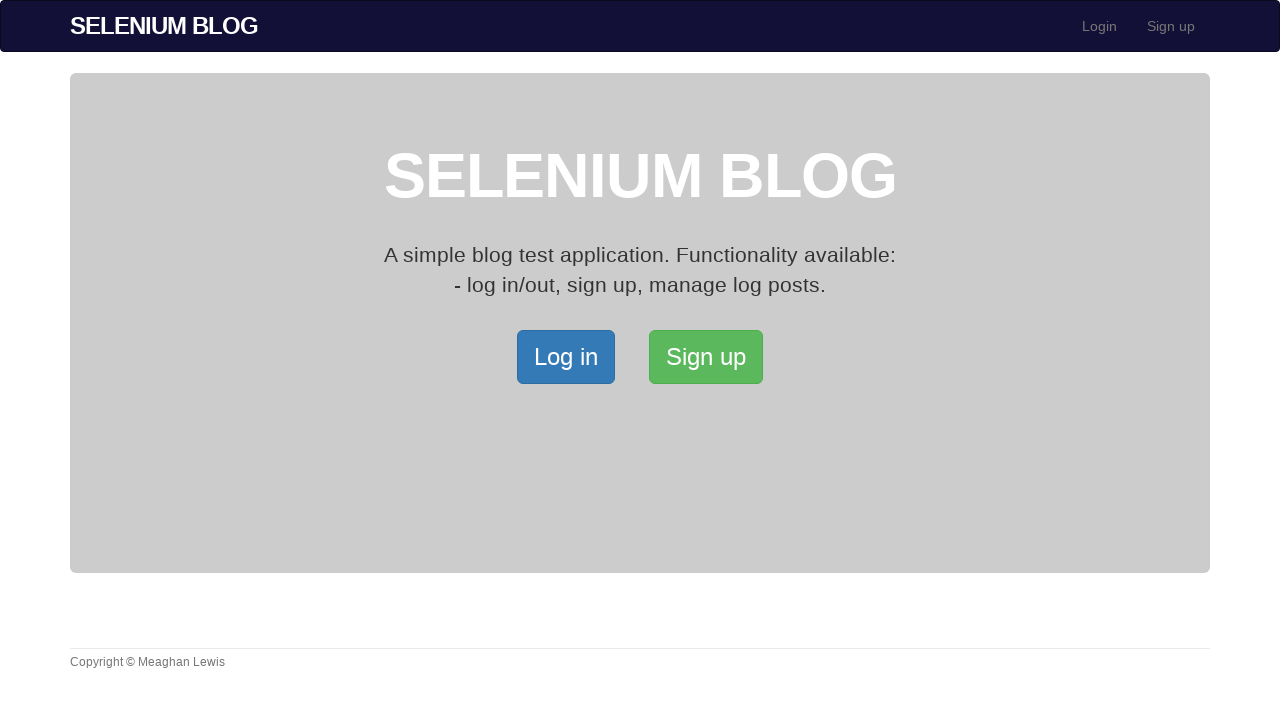

Clicked signup button to open signup page at (706, 357) on xpath=/html/body/div[2]/div/a[2]
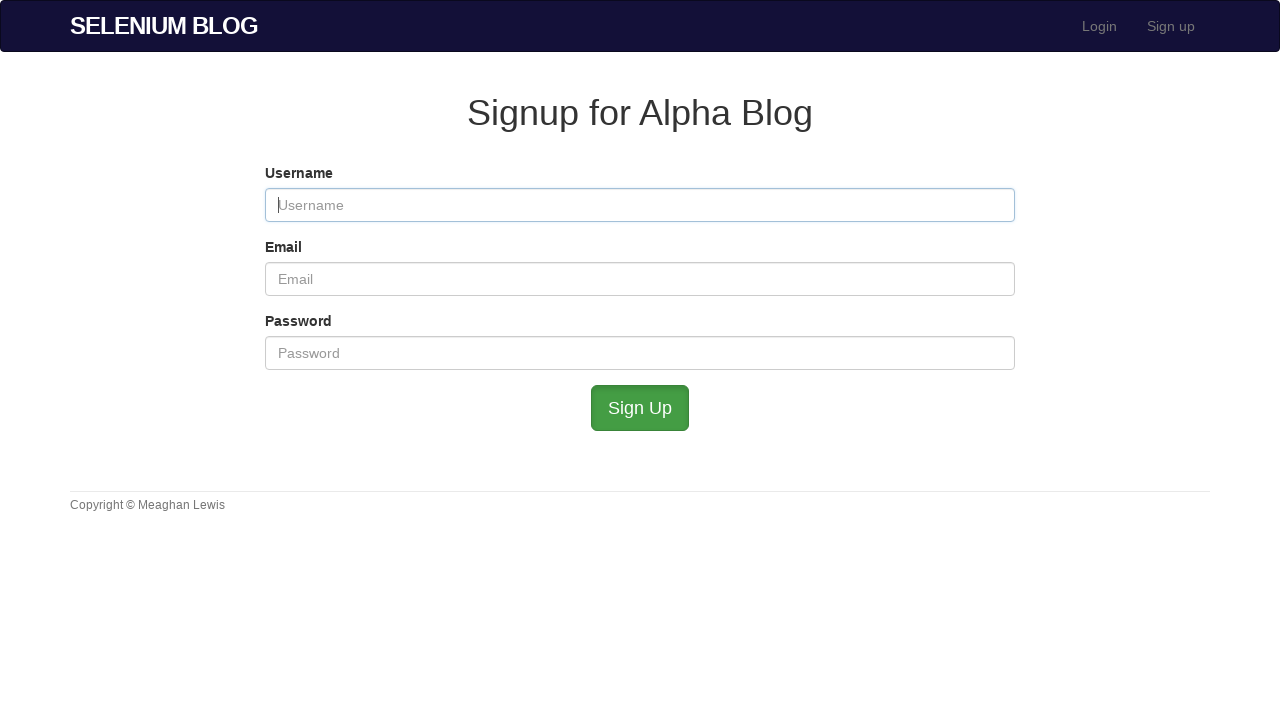

Filled username field with 'ab' (invalid - less than 3 characters) on #user_username
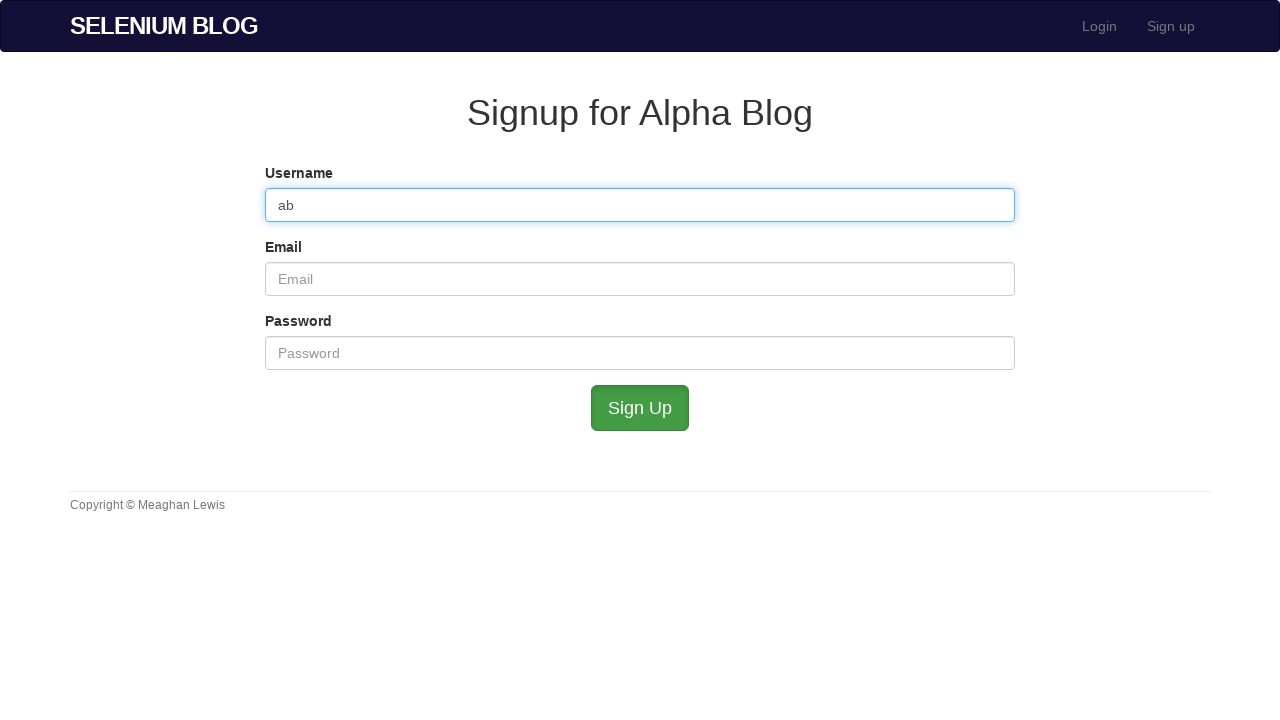

Filled email field with 'testuser789@mailinator.com' on #user_email
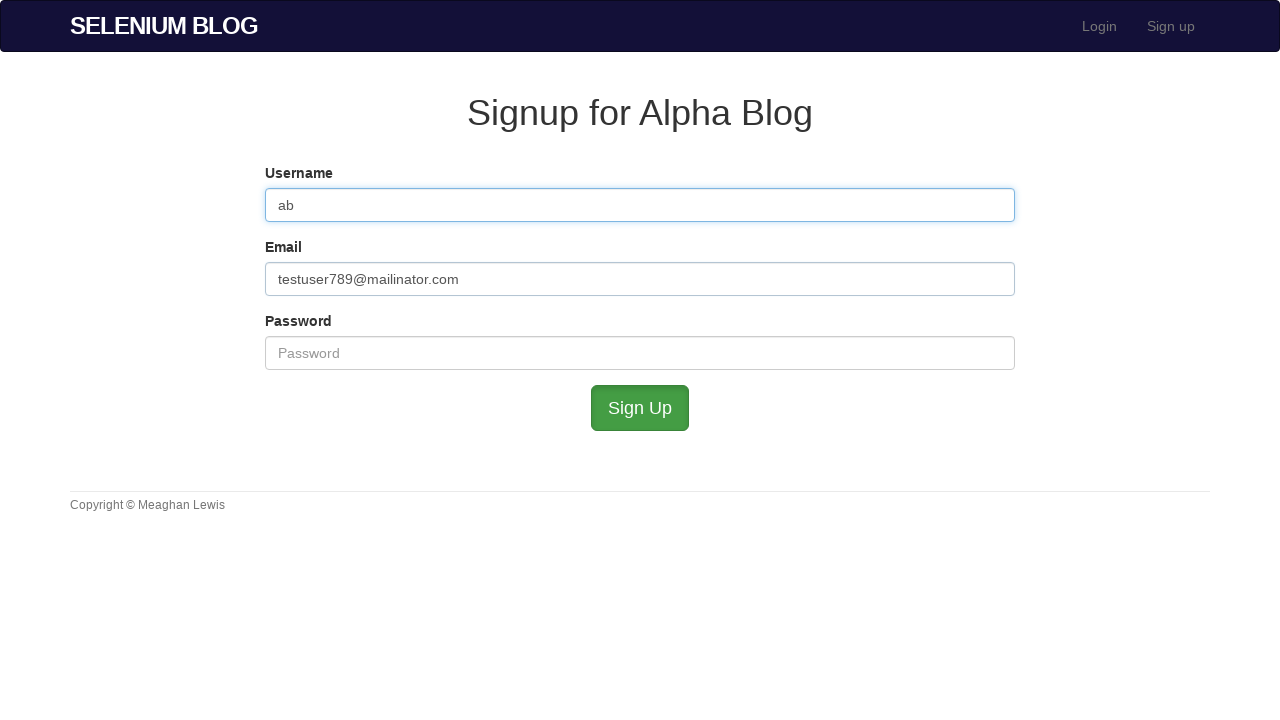

Filled password field with 'admin123' on #user_password
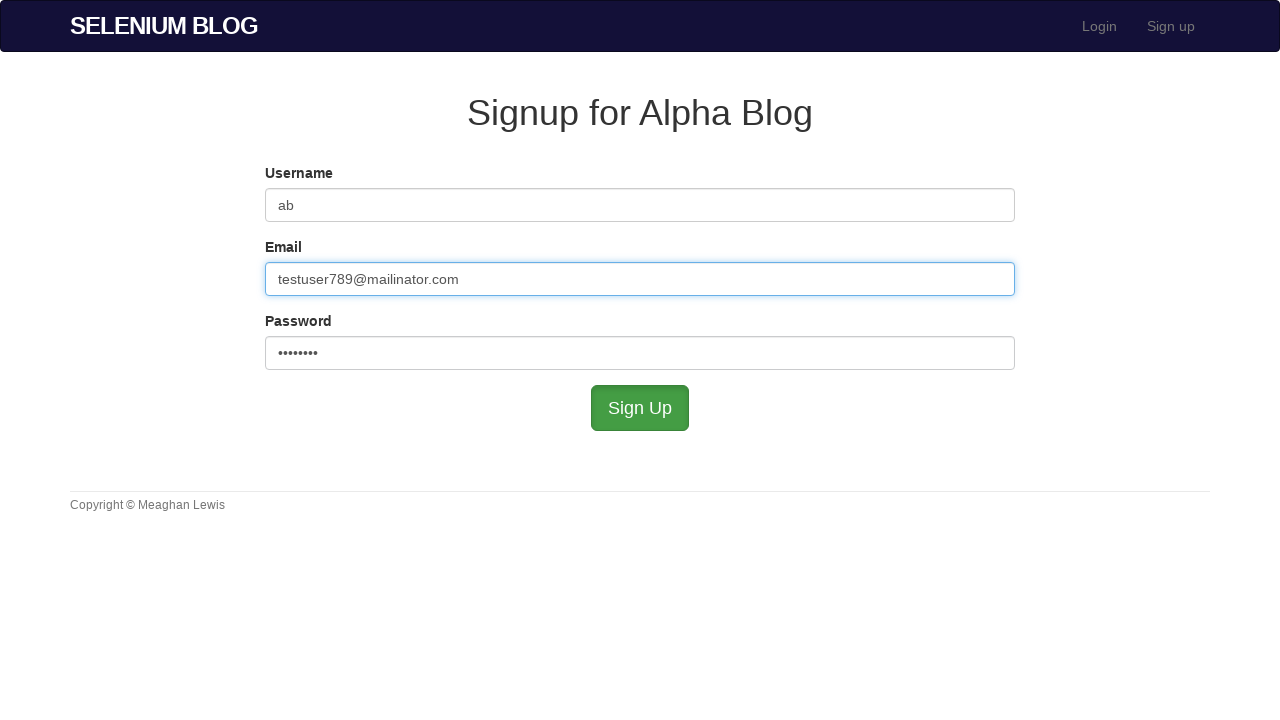

Clicked submit button to attempt signup with invalid username at (640, 408) on #submit
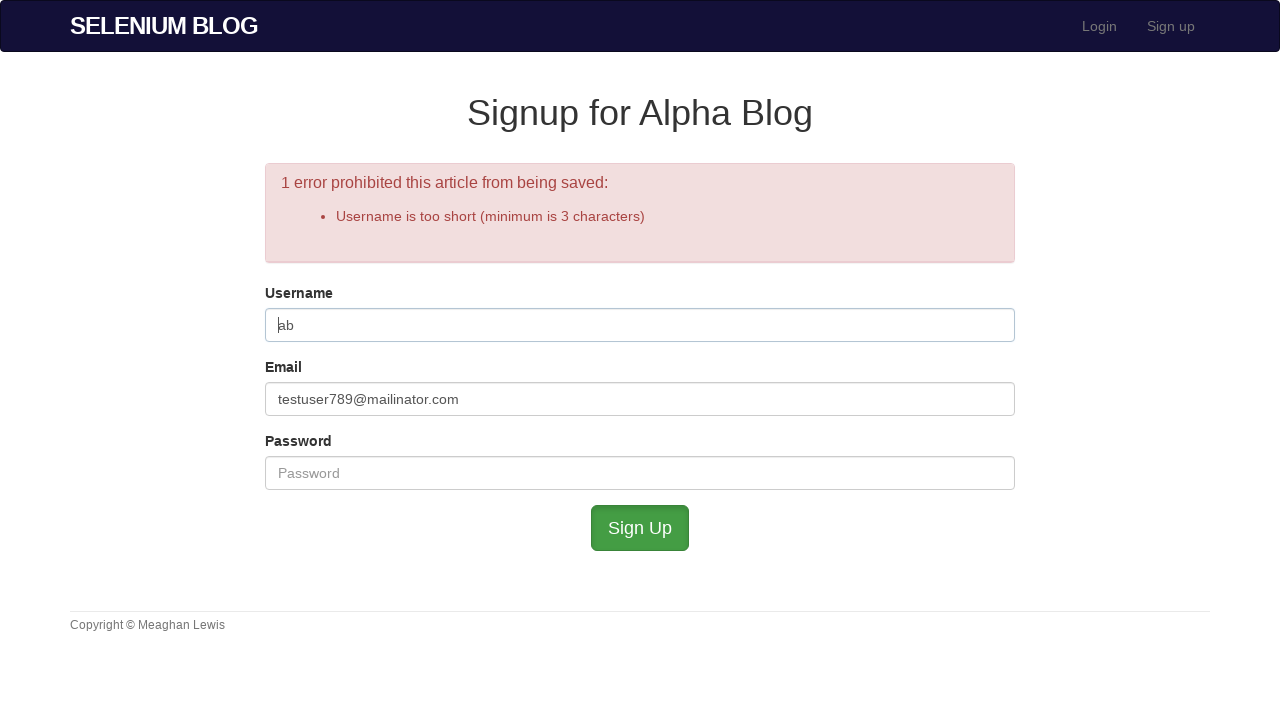

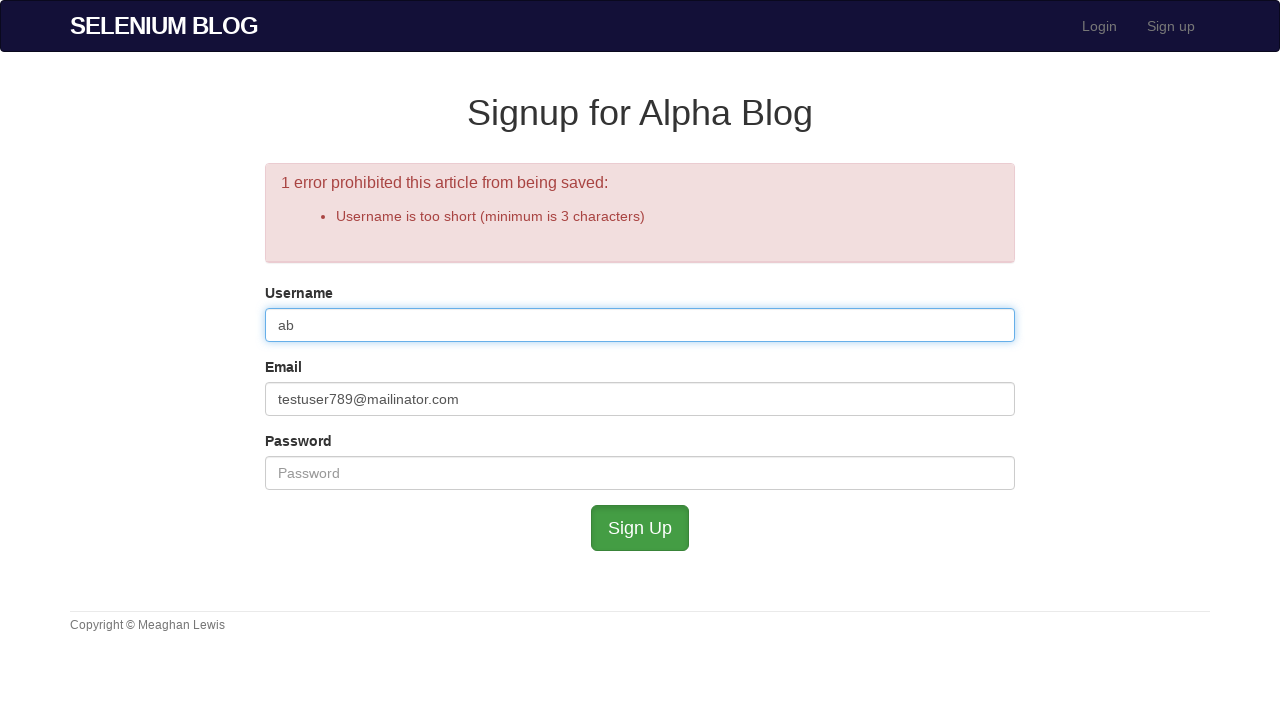